Tests axis-restricted dragging by switching to the axis restriction tab and attempting to drag elements that are restricted to X or Y axis only

Starting URL: https://demoqa.com/dragabble

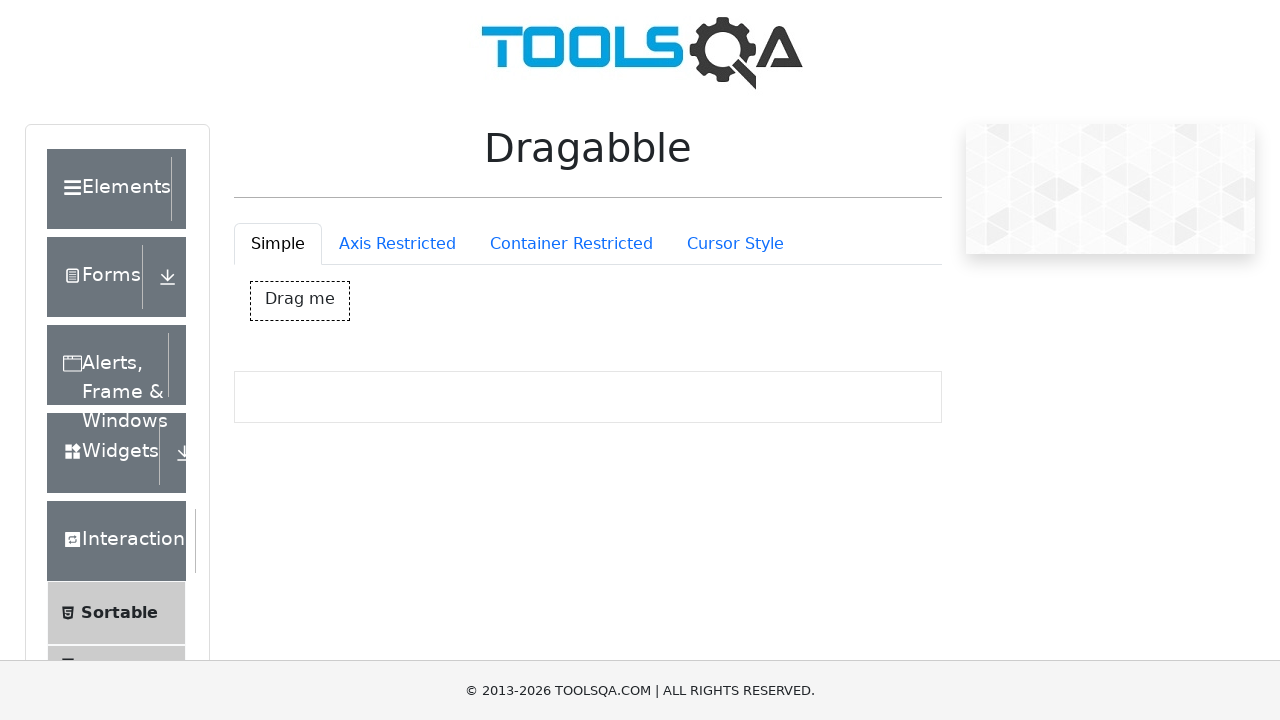

Clicked on Axis Restricted tab at (397, 244) on #draggableExample-tab-axisRestriction
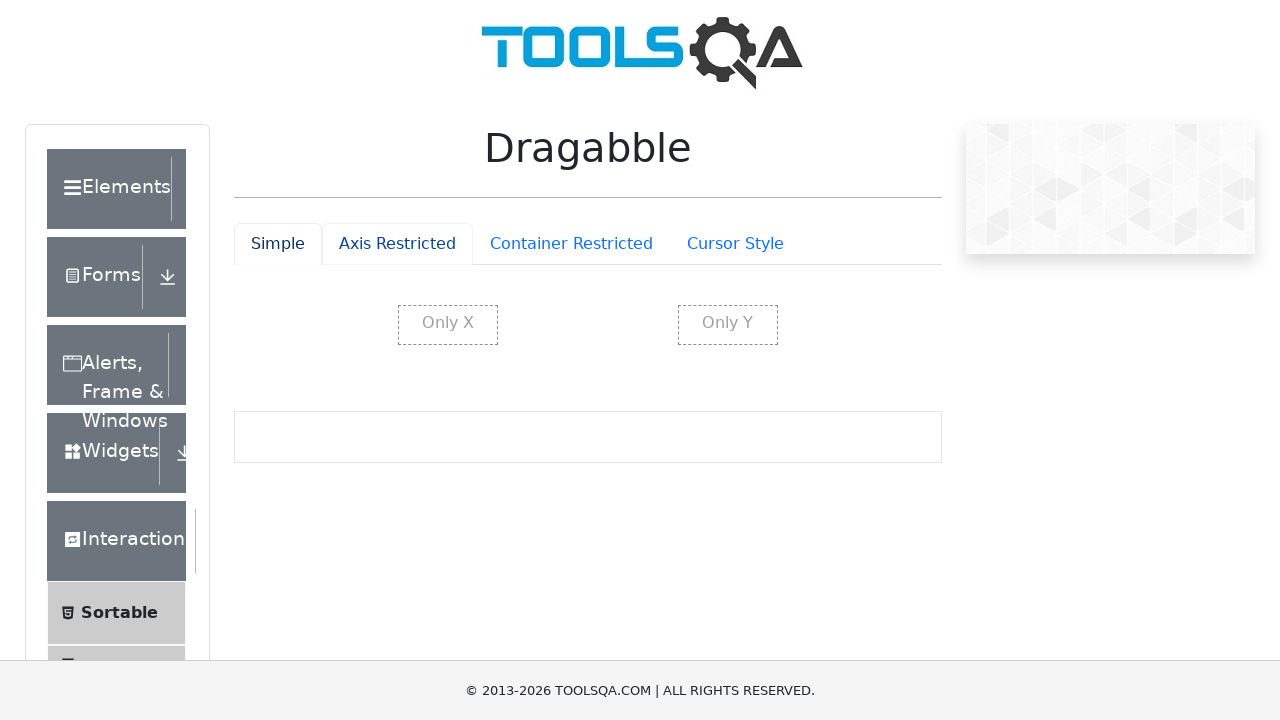

Waited for axis restriction tab content to load
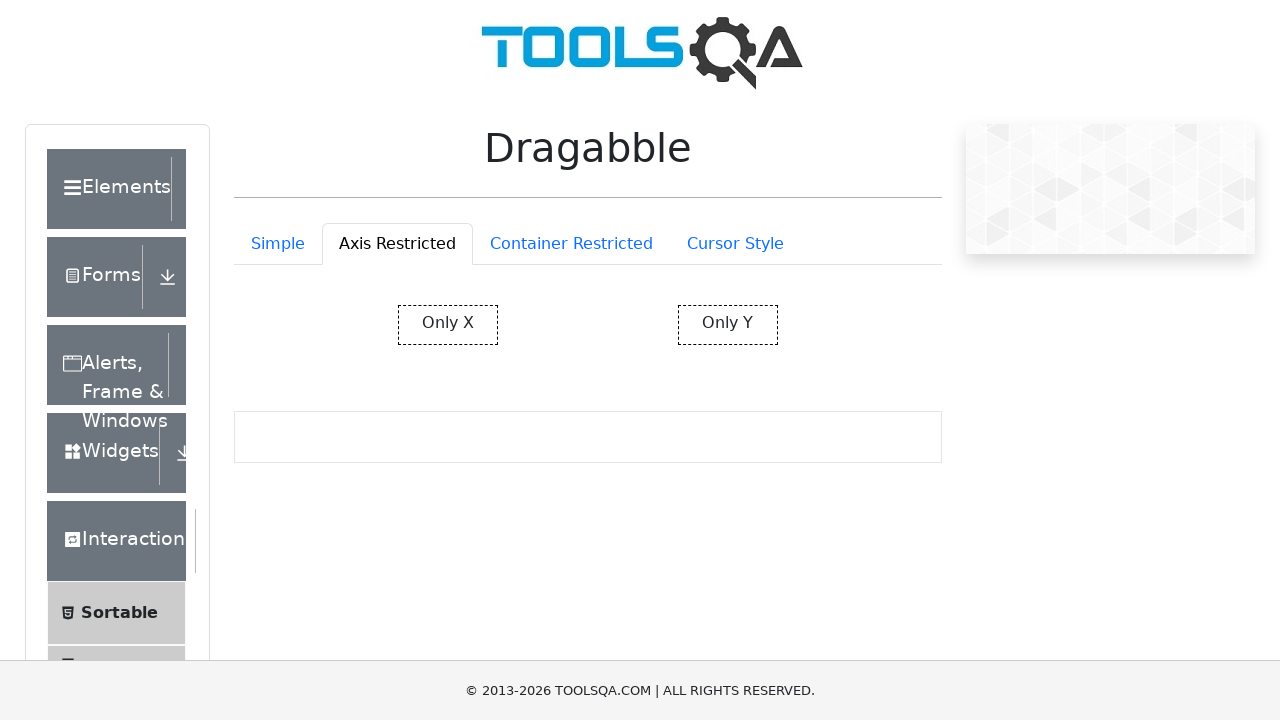

Located X-restricted draggable element
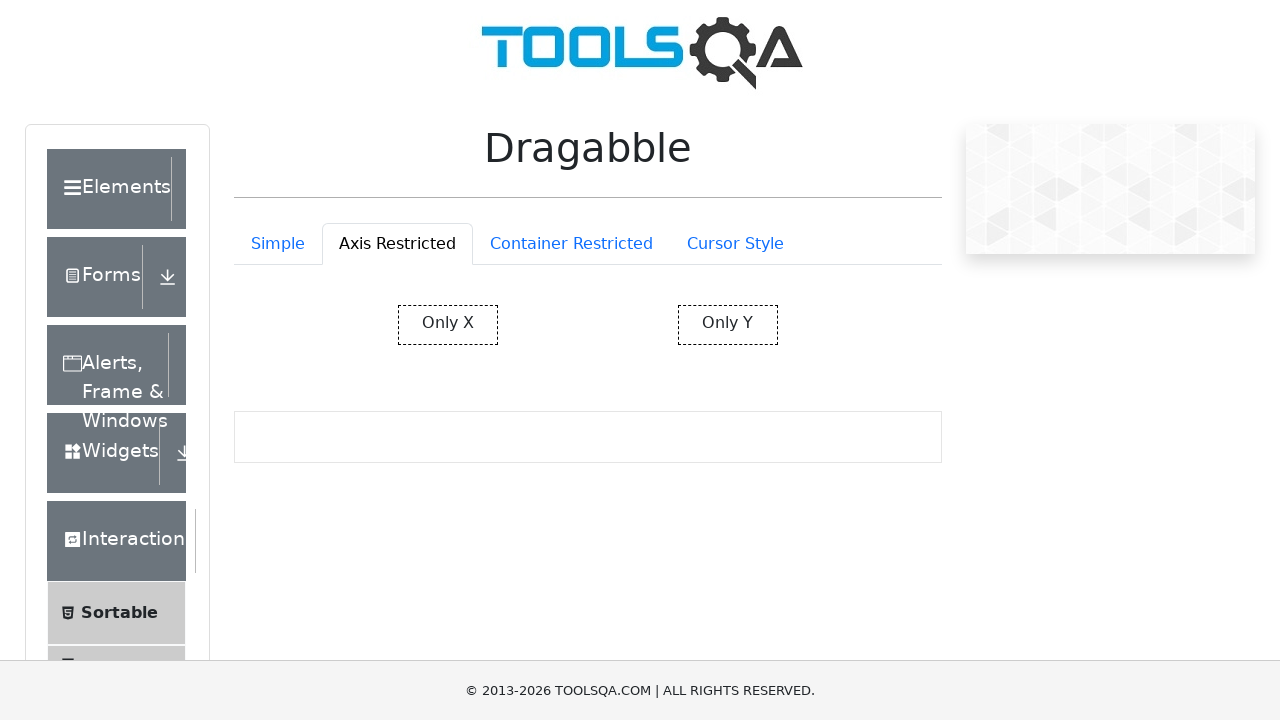

Moved mouse to center of X-restricted element at (448, 325)
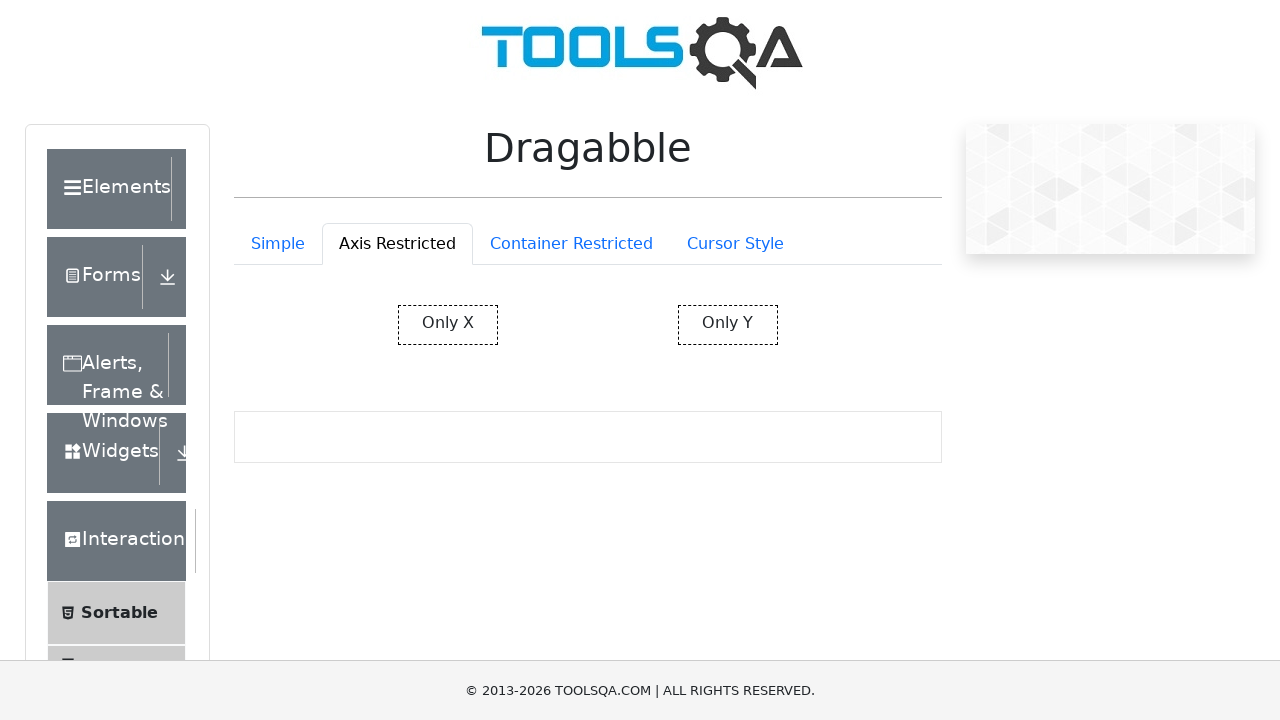

Pressed mouse button down on X-restricted element at (448, 325)
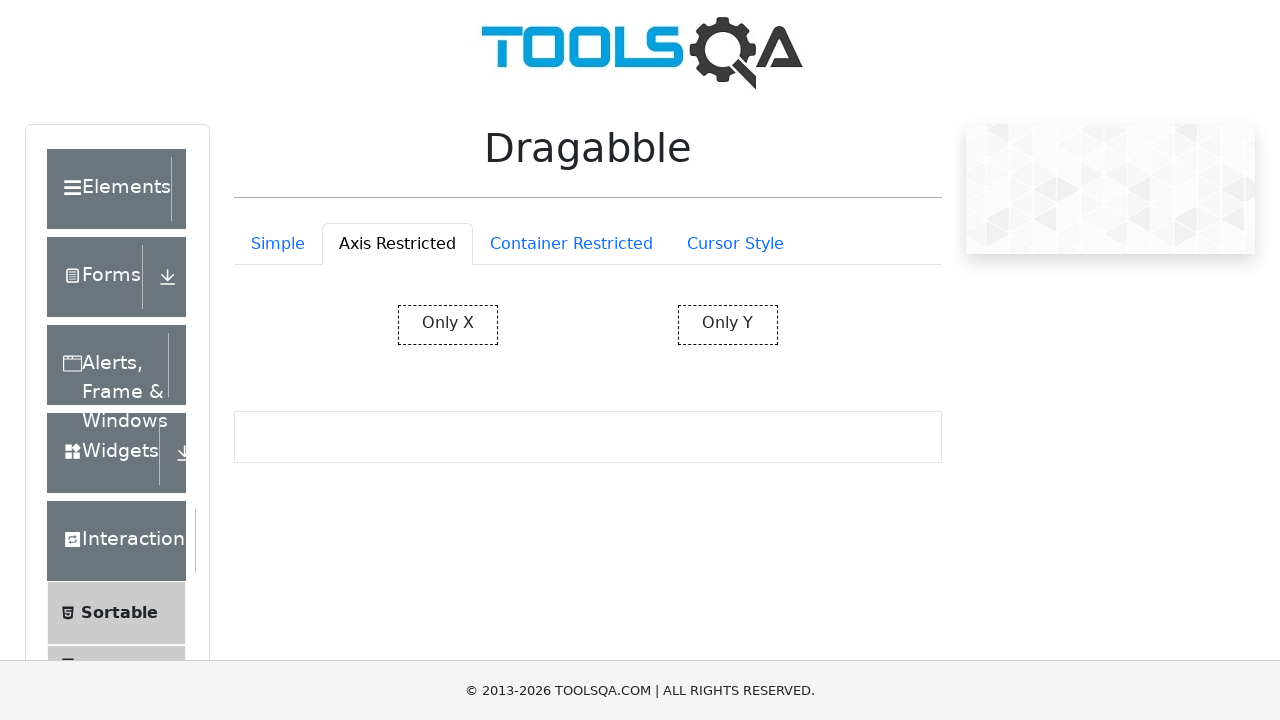

Dragged X-restricted element horizontally (50px right) at (448, 305)
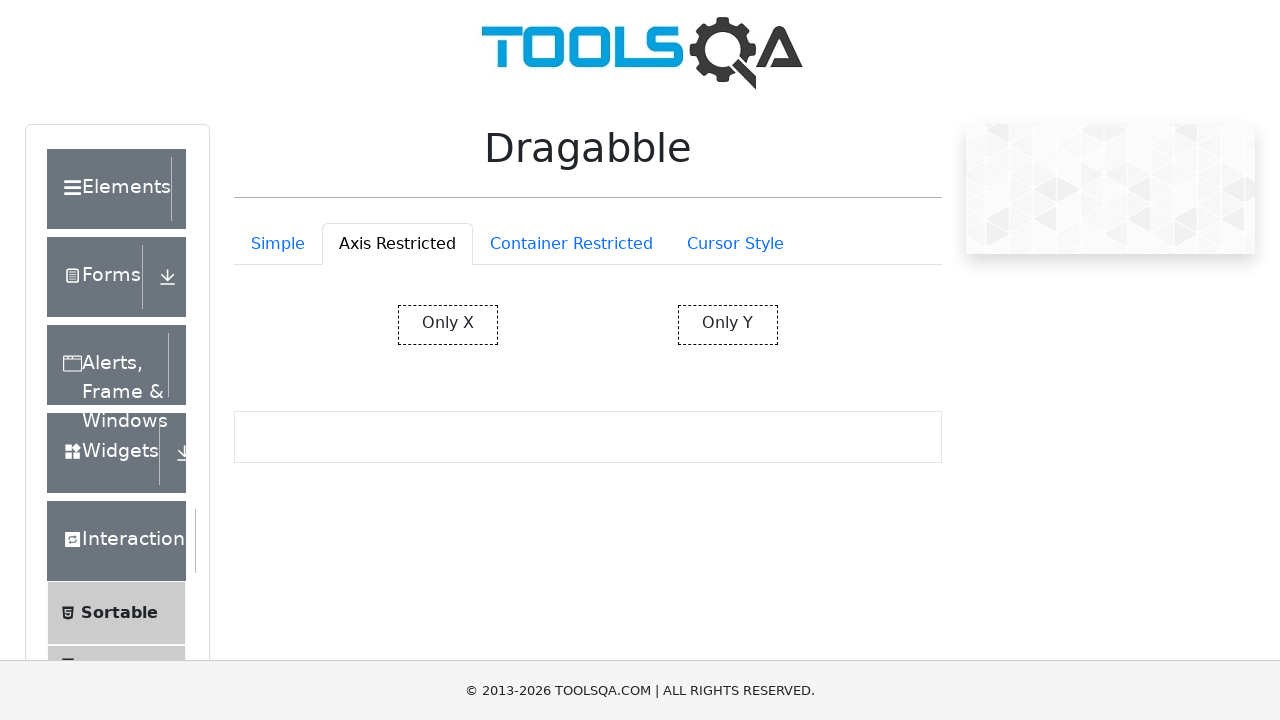

Attempted to drag X-restricted element vertically (50px down) - should be restricted at (448, 355)
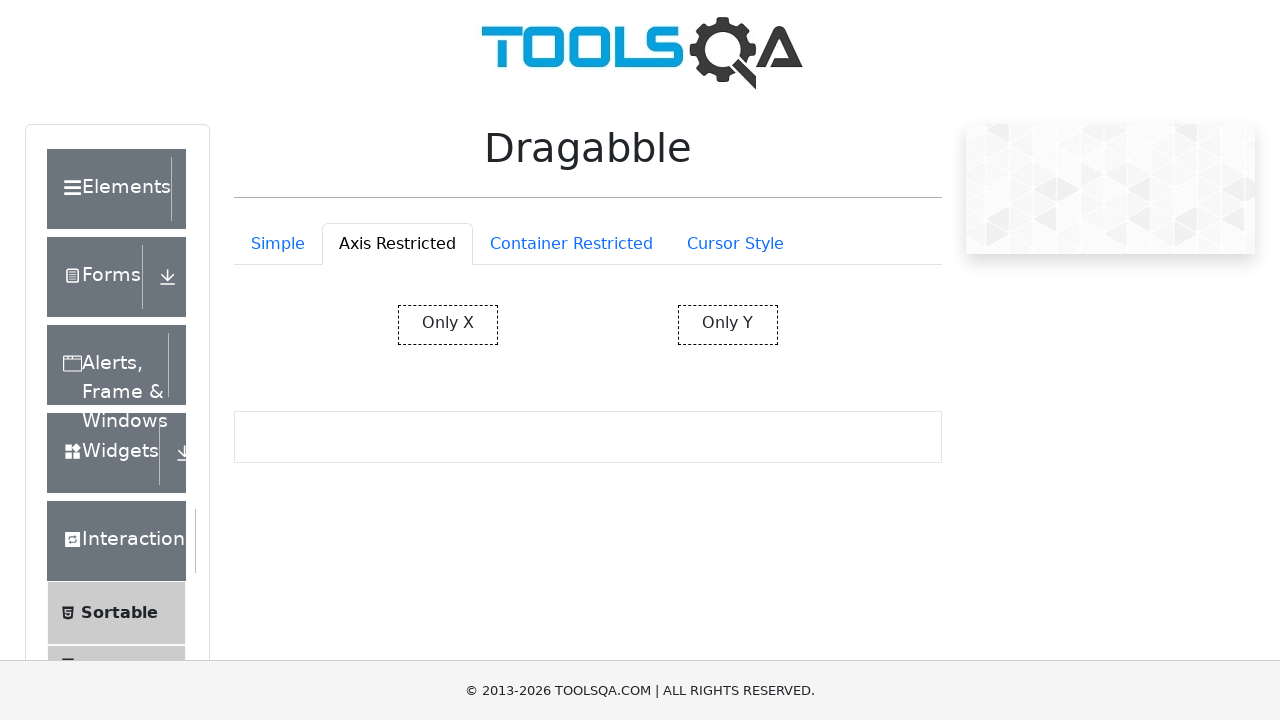

Released mouse button on X-restricted element at (448, 355)
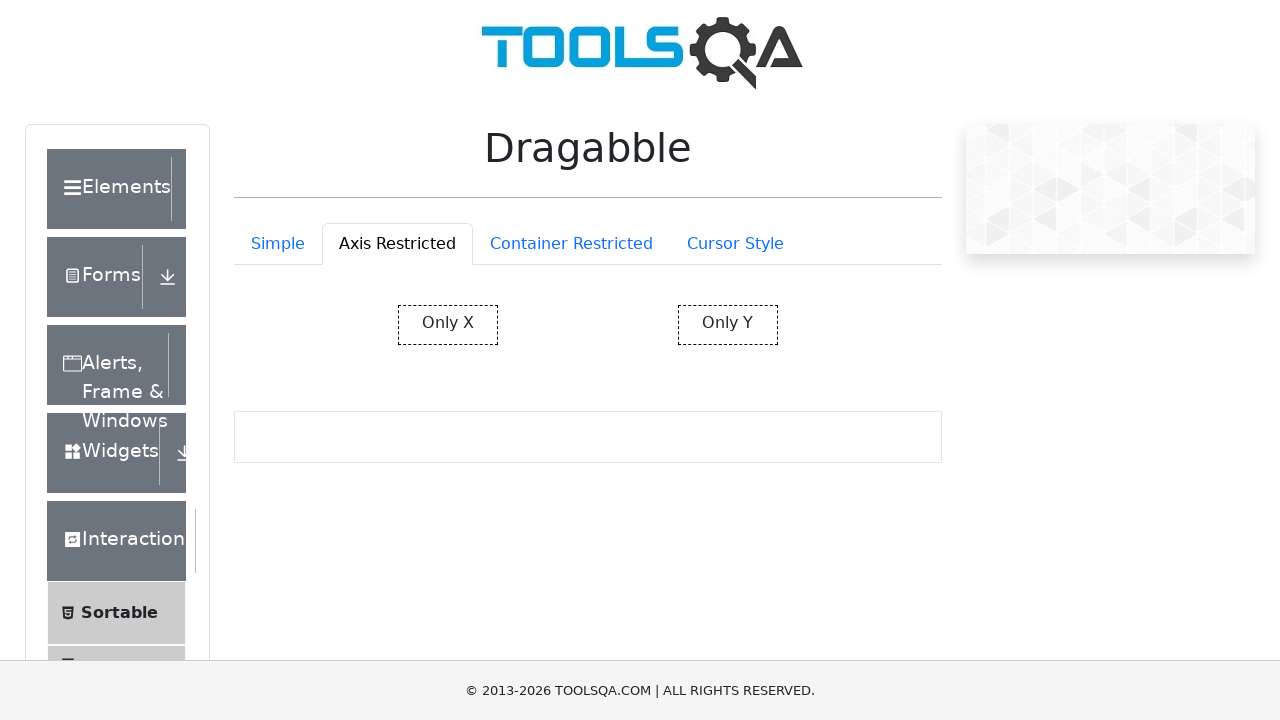

Located Y-restricted draggable element
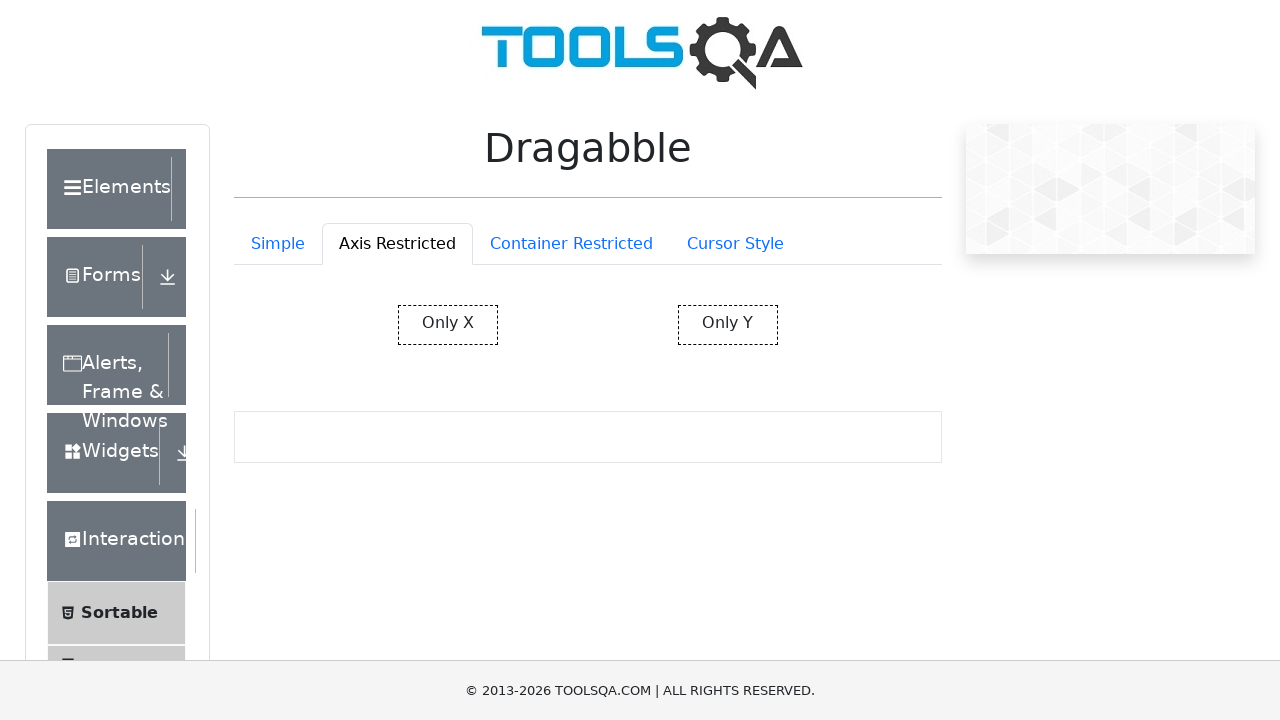

Moved mouse to center of Y-restricted element at (728, 325)
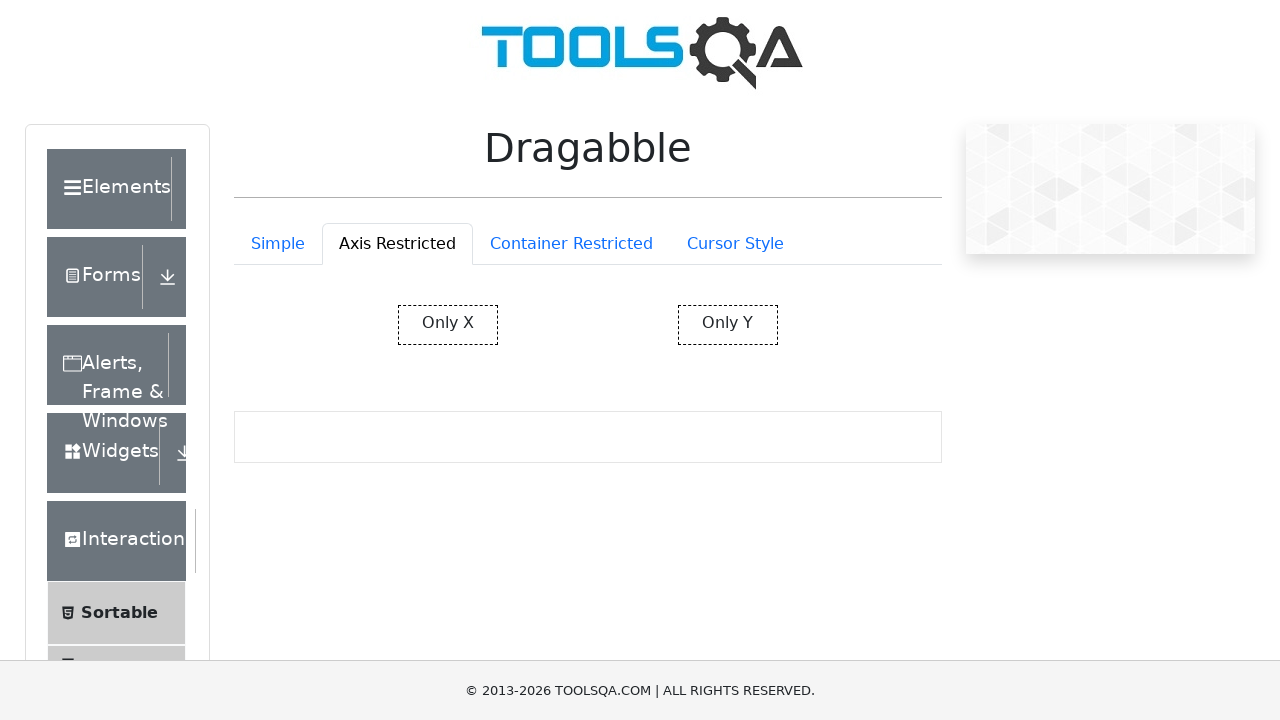

Pressed mouse button down on Y-restricted element at (728, 325)
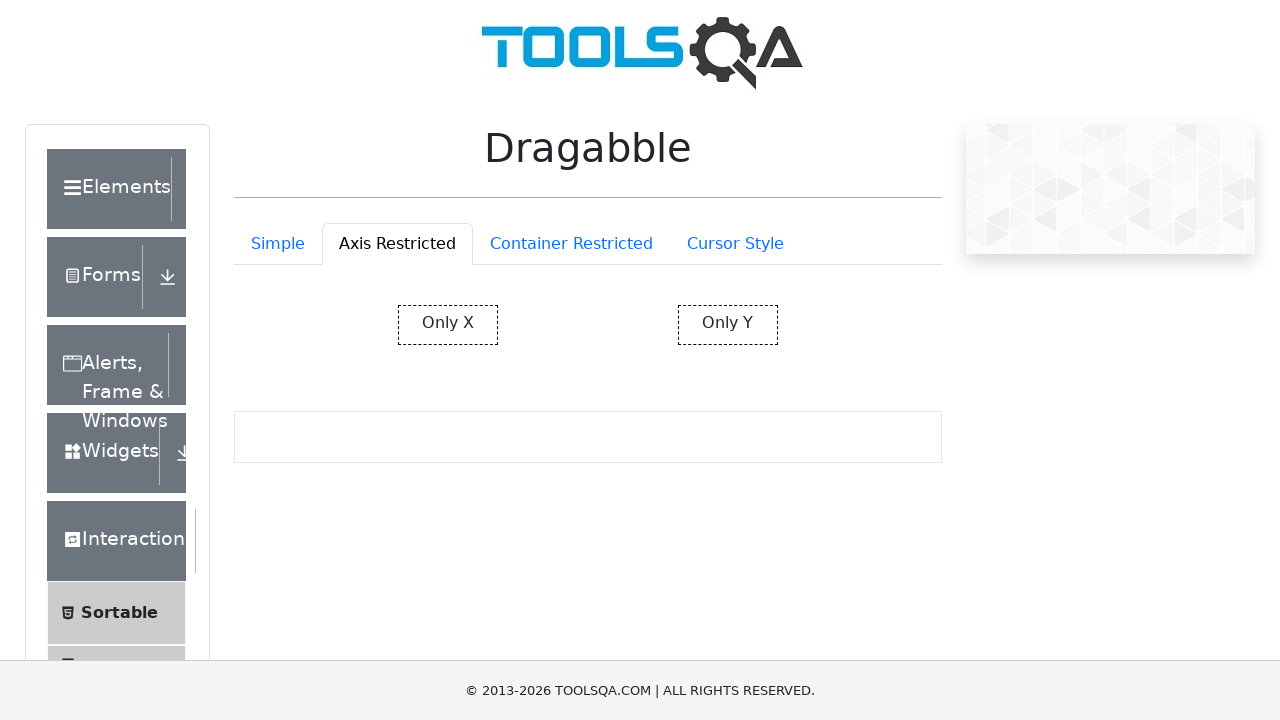

Attempted to drag Y-restricted element horizontally (50px right) - should be restricted at (728, 305)
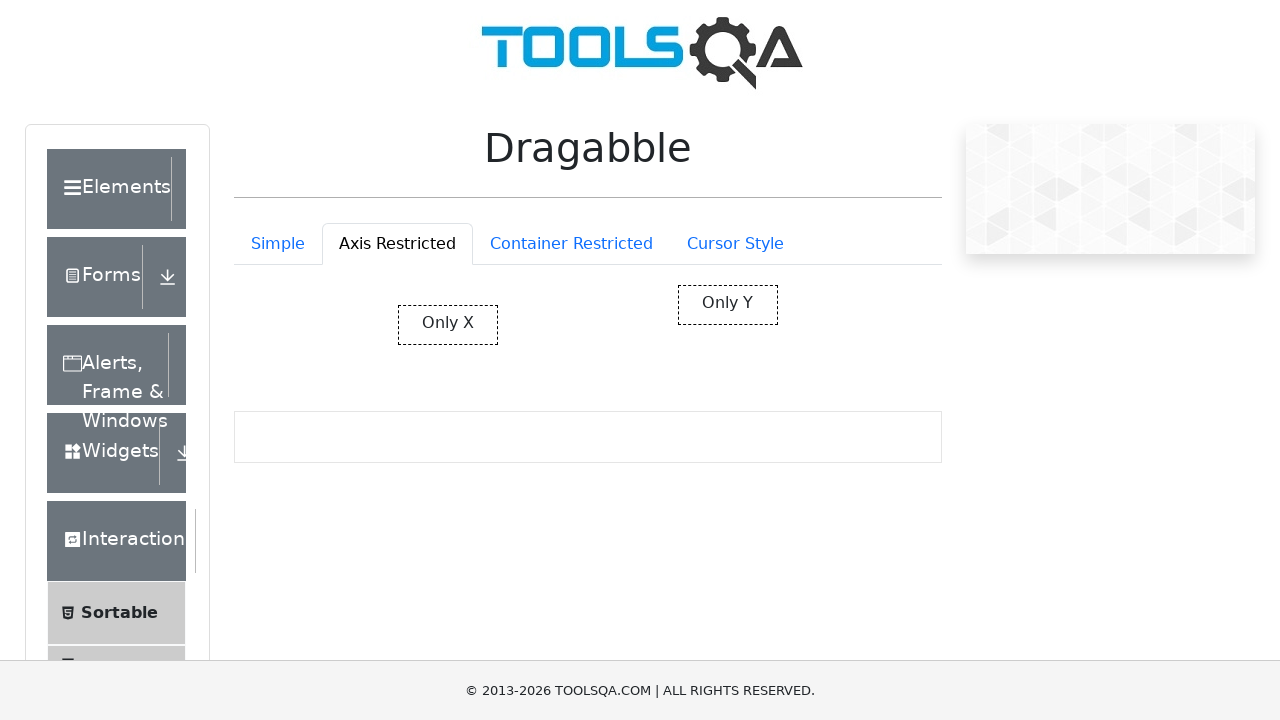

Dragged Y-restricted element vertically (50px down) at (728, 355)
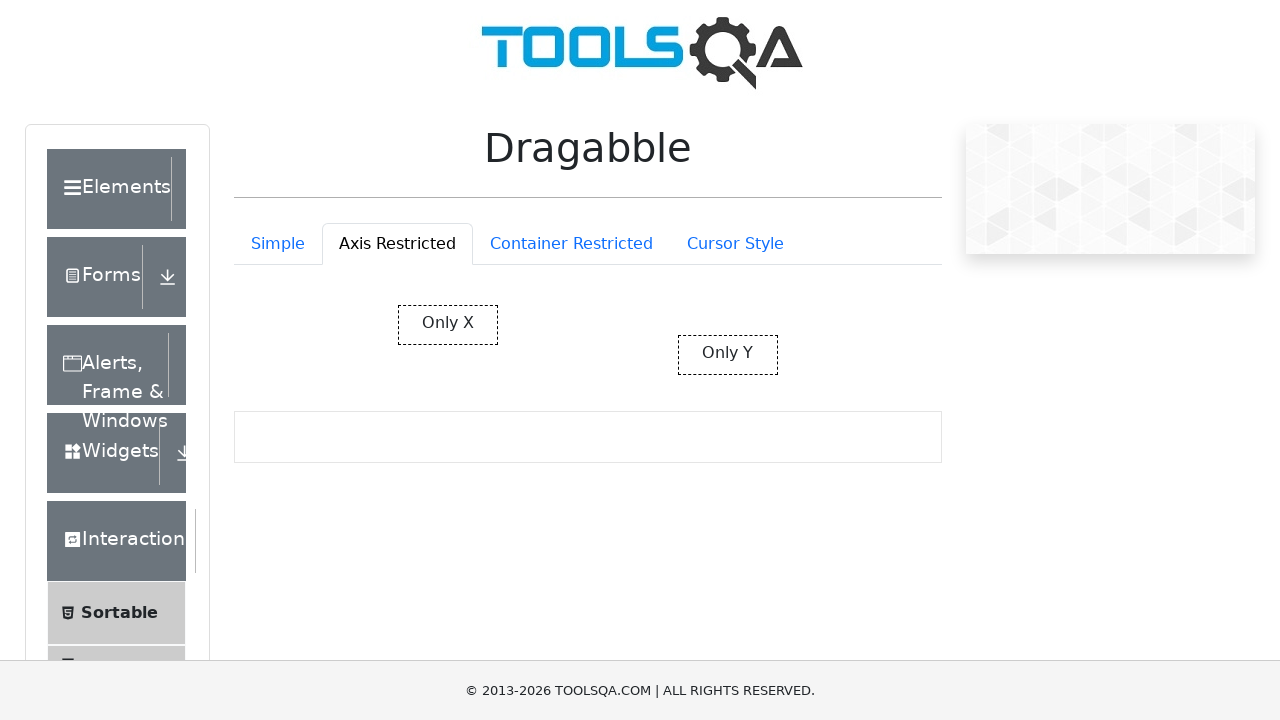

Released mouse button on Y-restricted element at (728, 355)
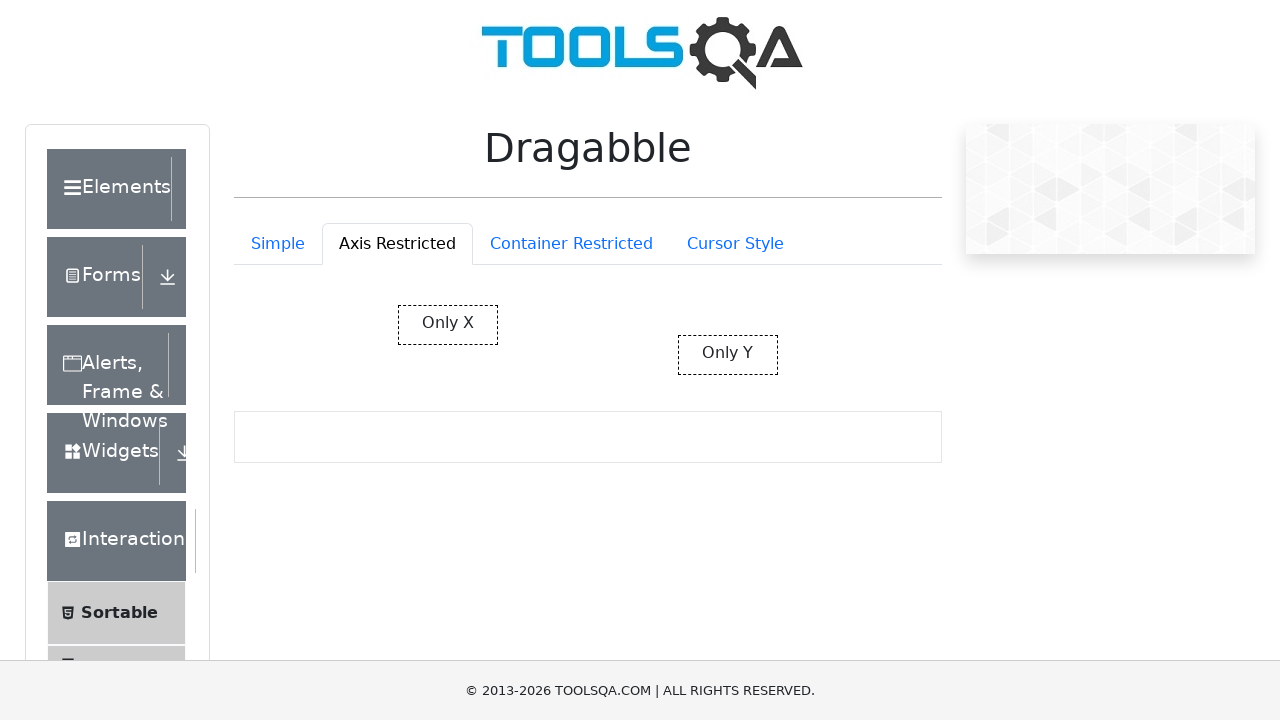

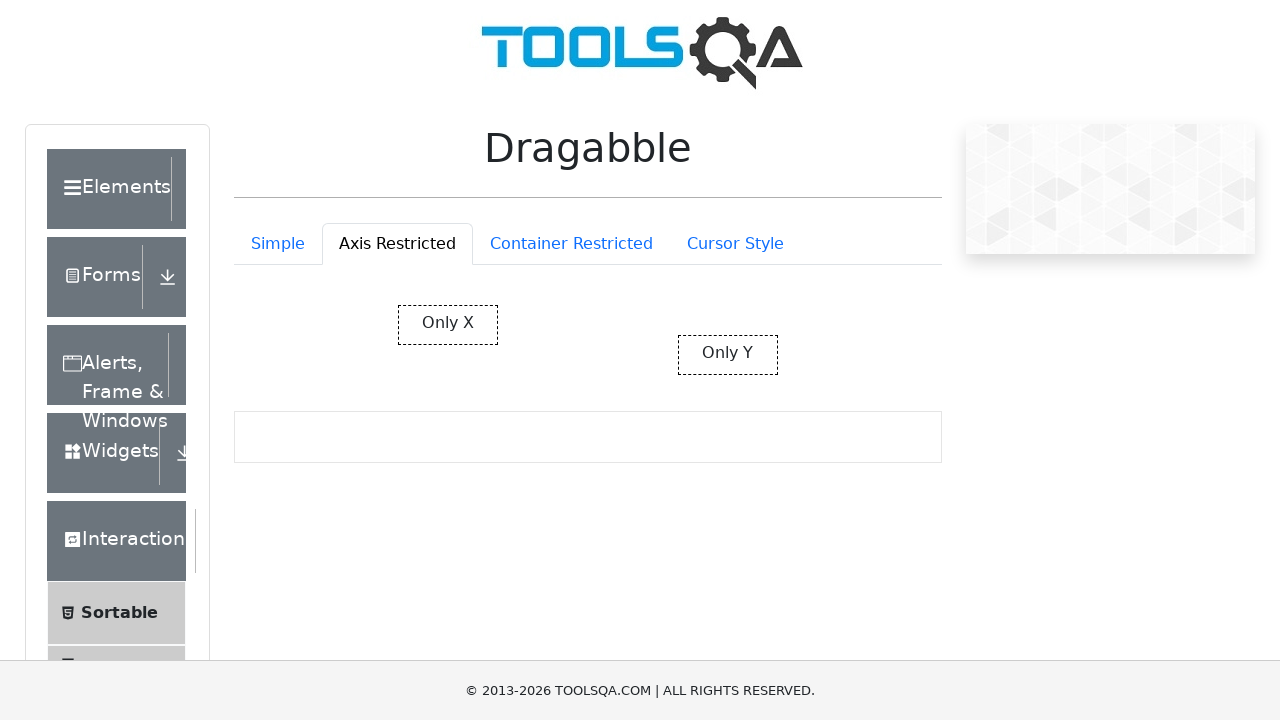